Tests window handle functionality by navigating to Monster India job site, detecting any popup windows that open, switching to child windows to capture their titles, closing them, and returning to the parent window.

Starting URL: http://www.monsterindia.com/

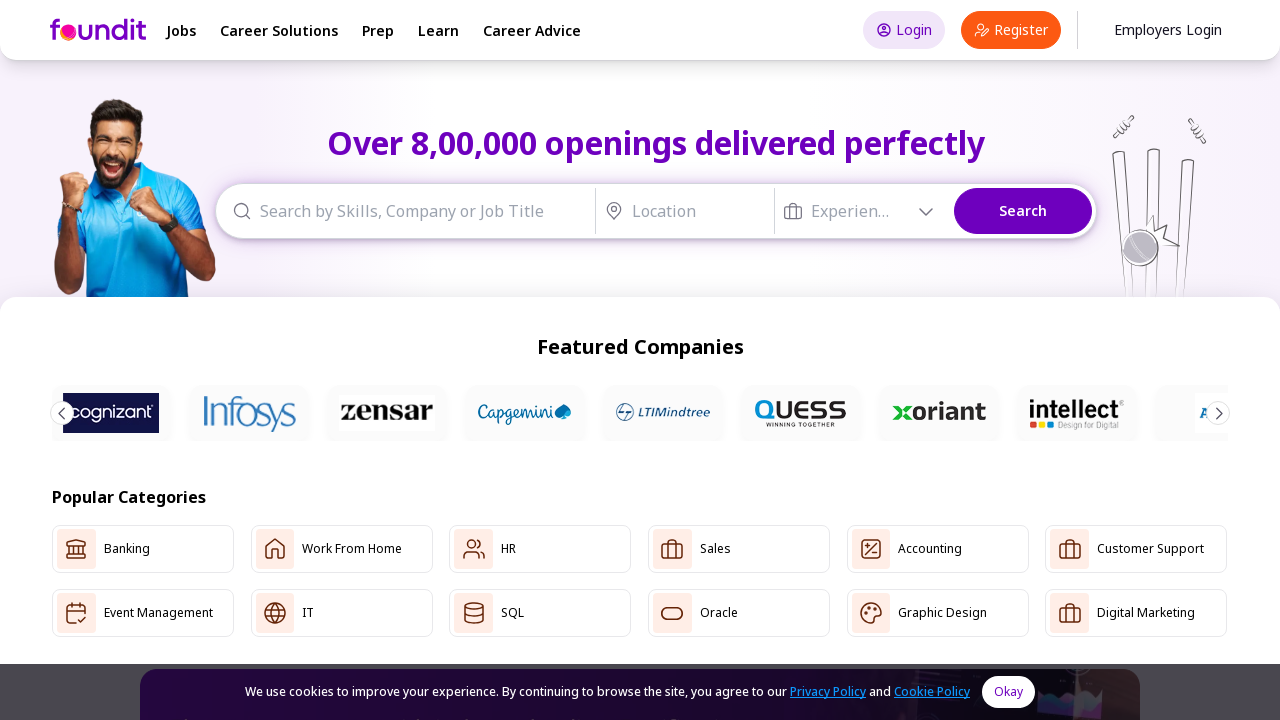

Waited for page to load and potential popups to appear
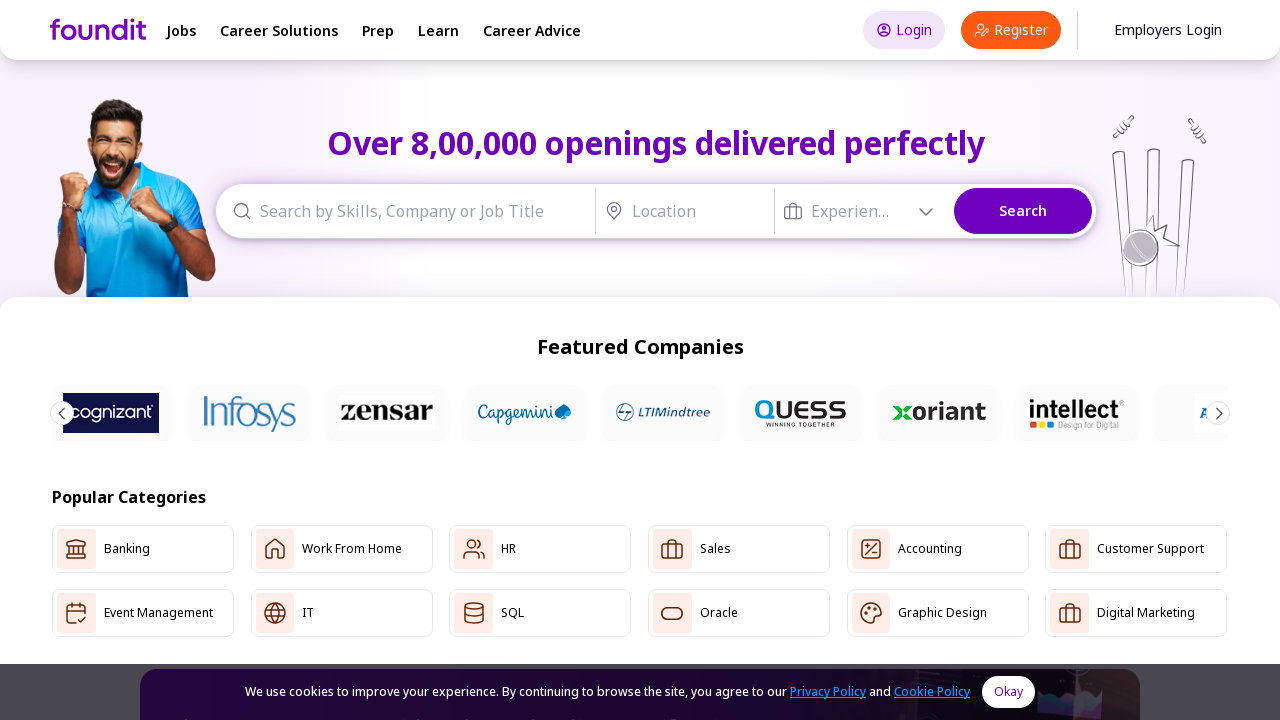

Detected 1 window(s) in context
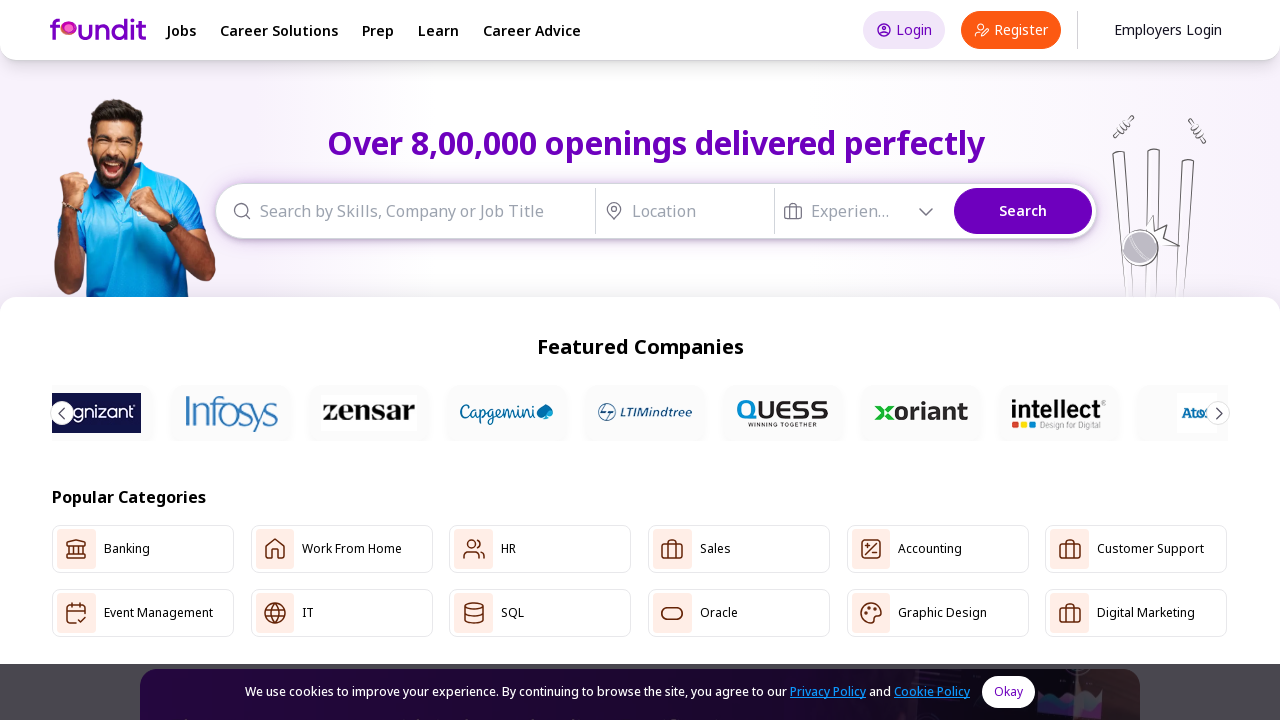

Parent window title: Over 8,00,000 Job Vacancies in India February 2026 | Recruitment Opportunities - foundit (Formerly Monster)
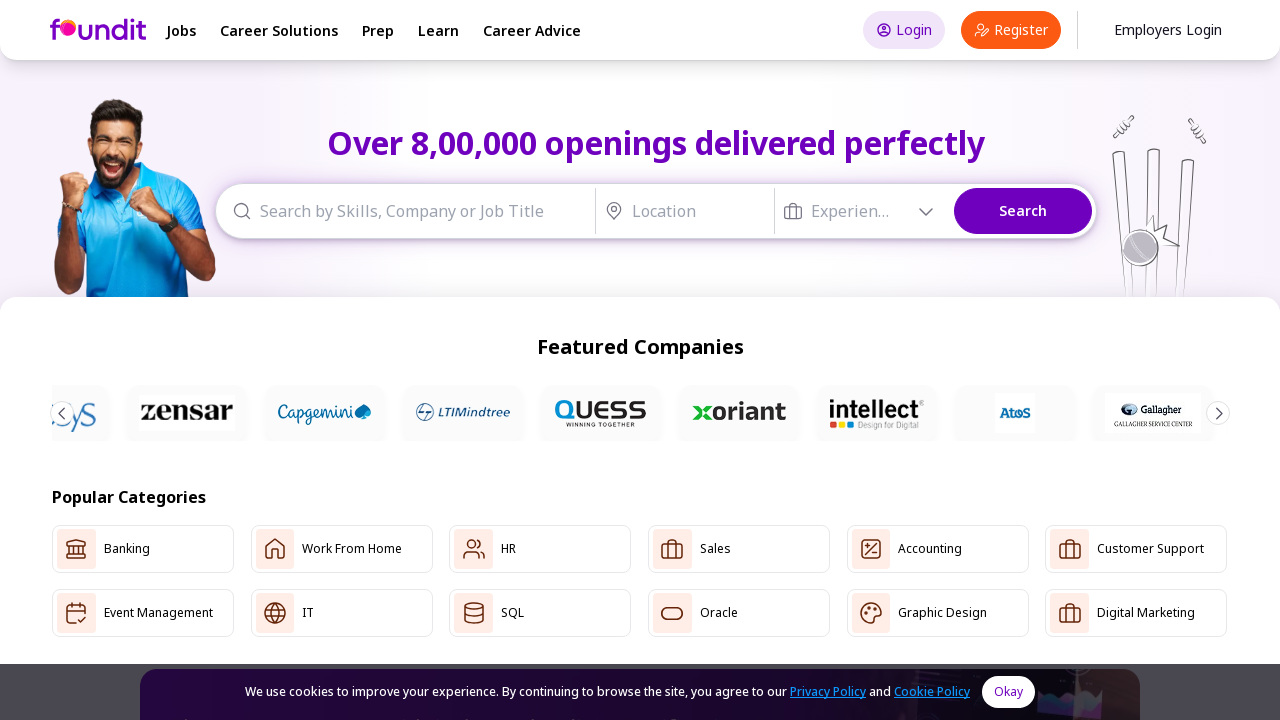

Brought parent window to front
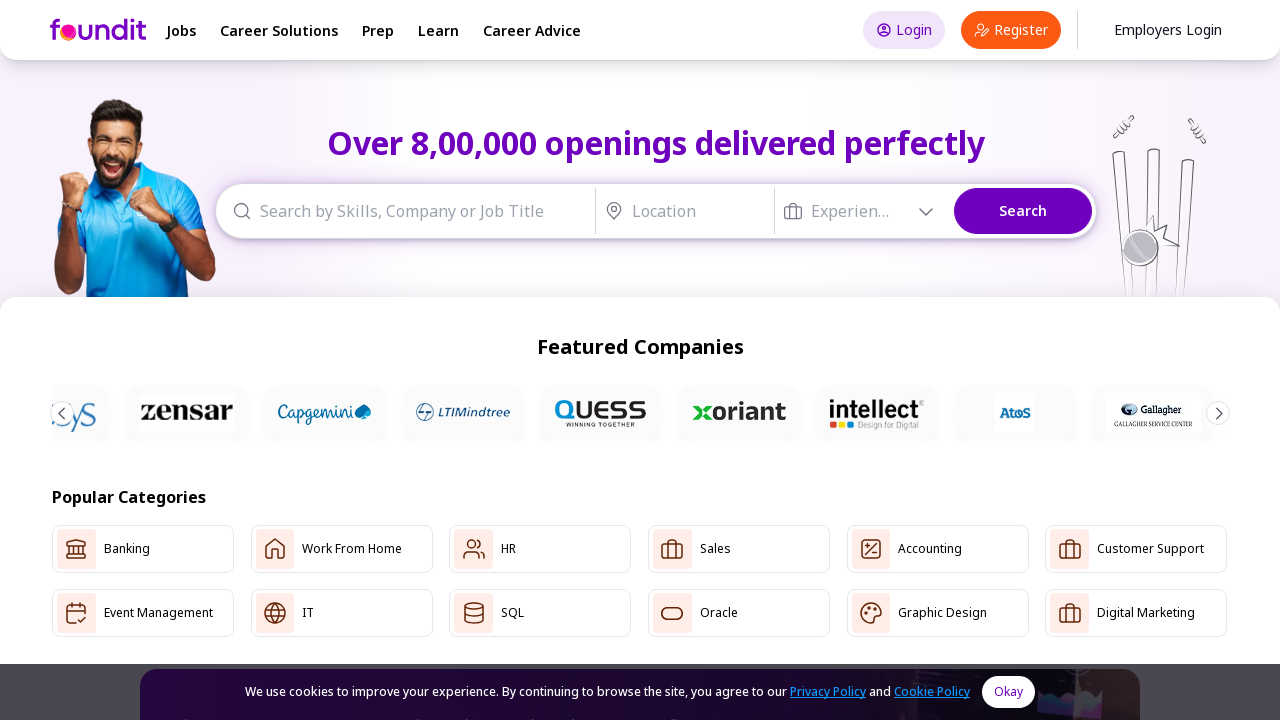

Confirmed parent window title: Over 8,00,000 Job Vacancies in India February 2026 | Recruitment Opportunities - foundit (Formerly Monster)
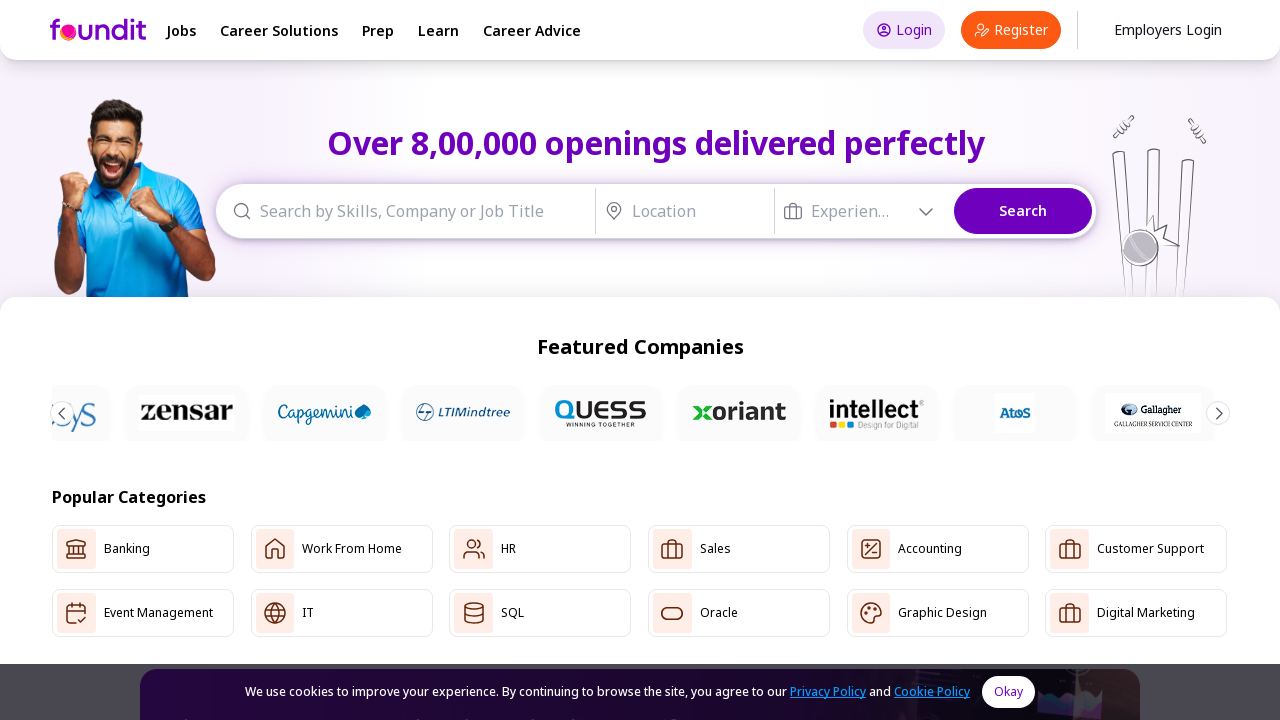

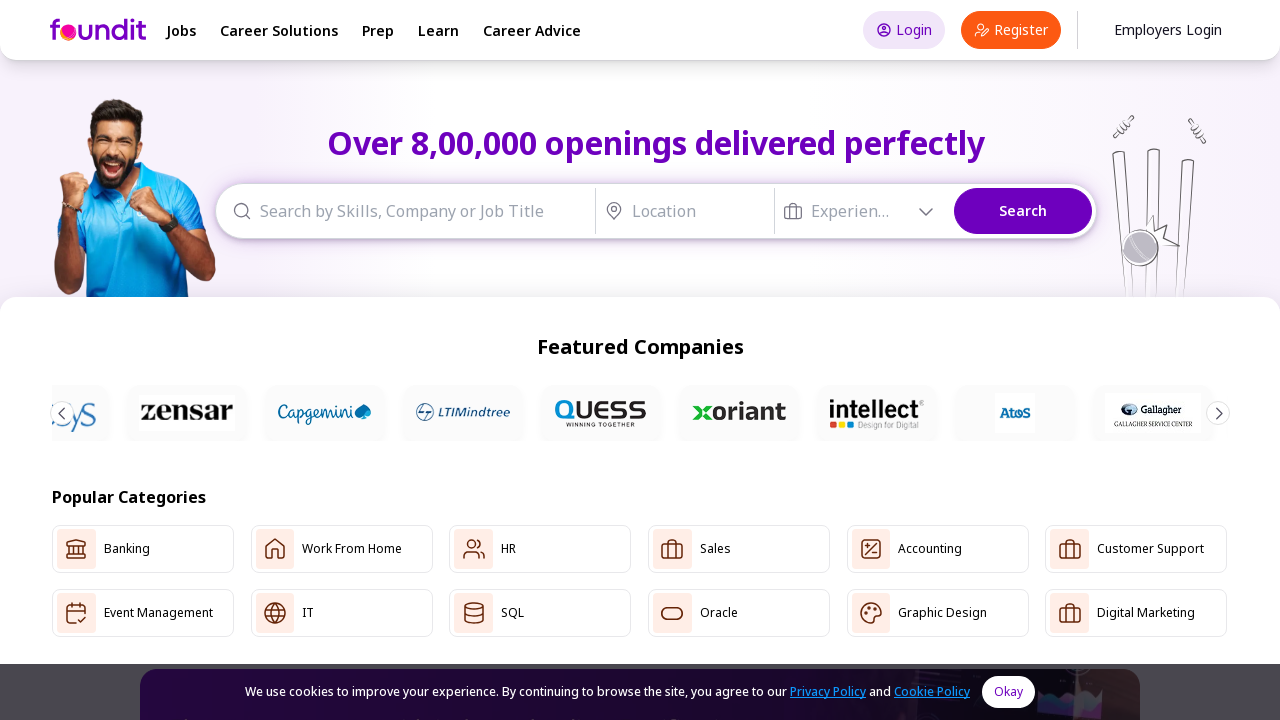